Tests checkbox functionality by selecting all checkboxes on the page and verifying the first checkbox is selected

Starting URL: https://the-internet.herokuapp.com/checkboxes

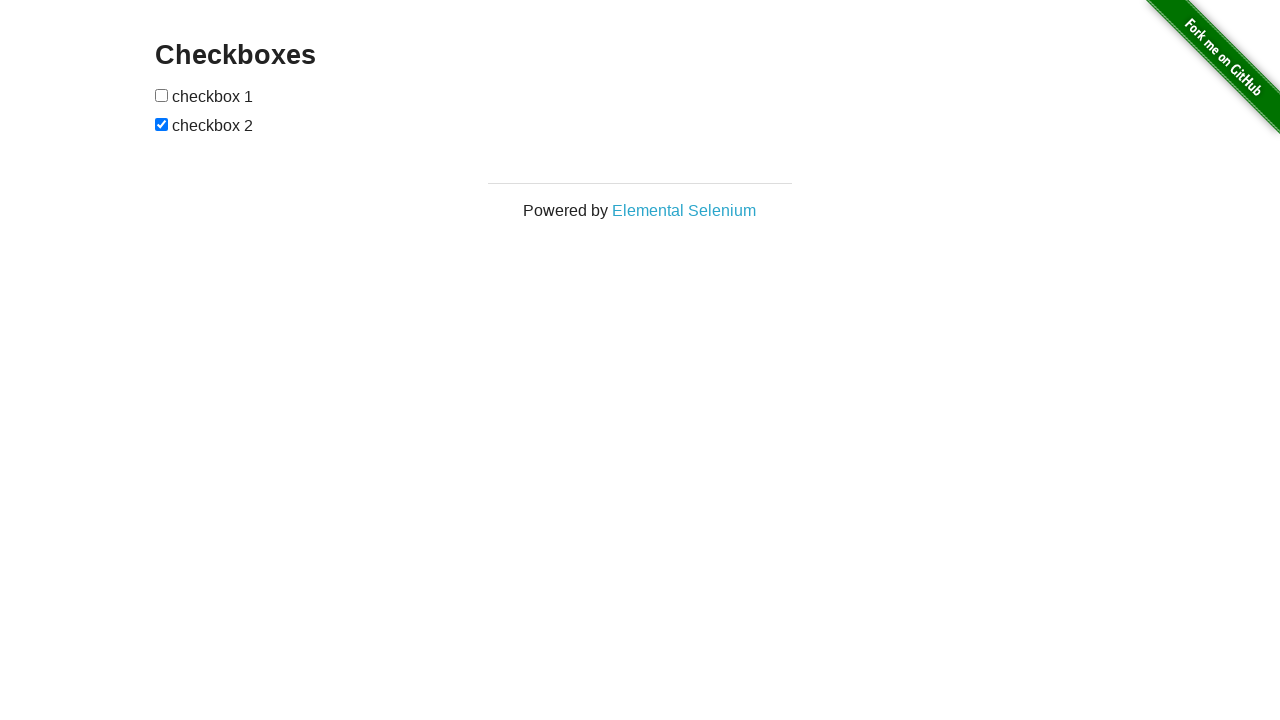

Located all checkboxes on the page
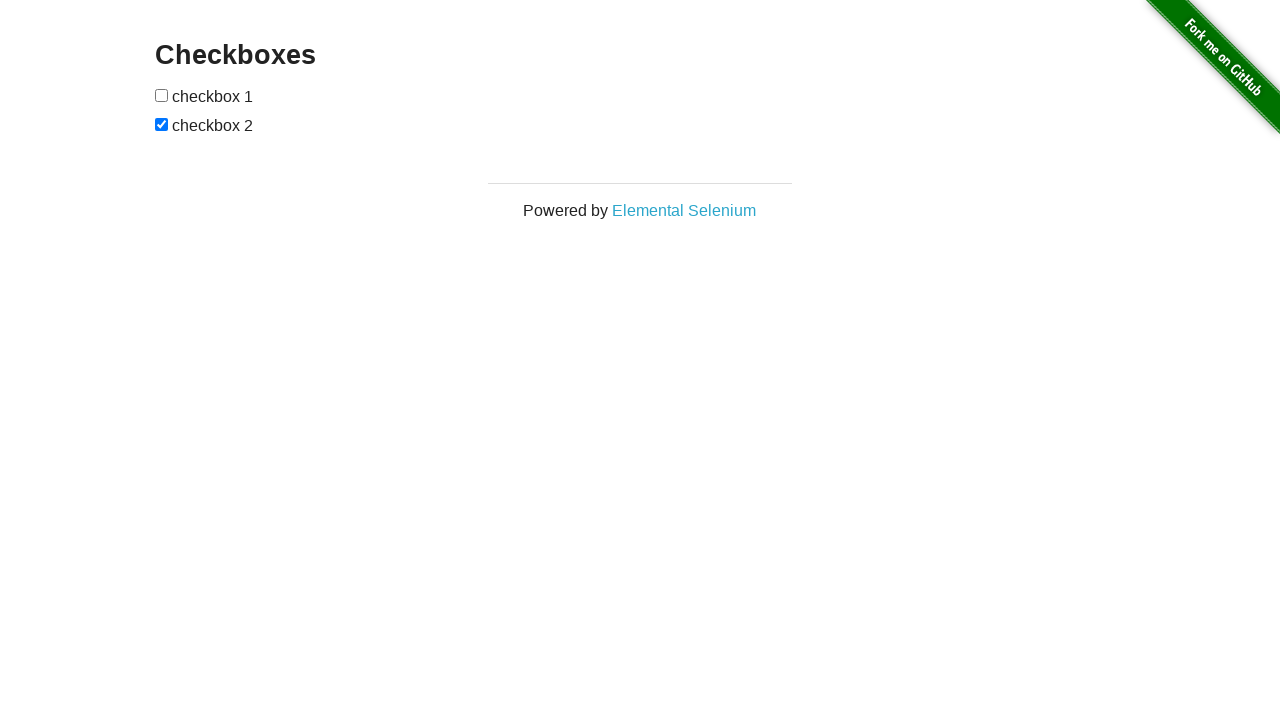

Found 2 checkboxes total
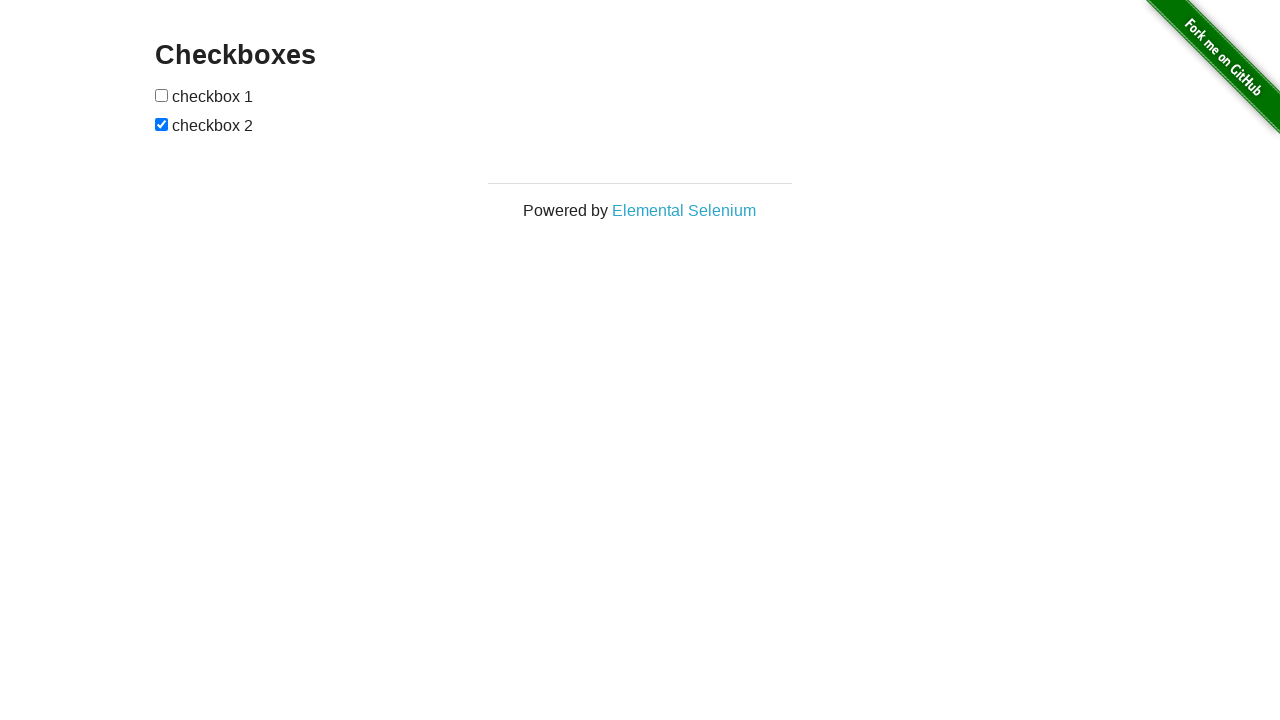

Clicked checkbox 1 of 2 at (162, 95) on input[type='checkbox'] >> nth=0
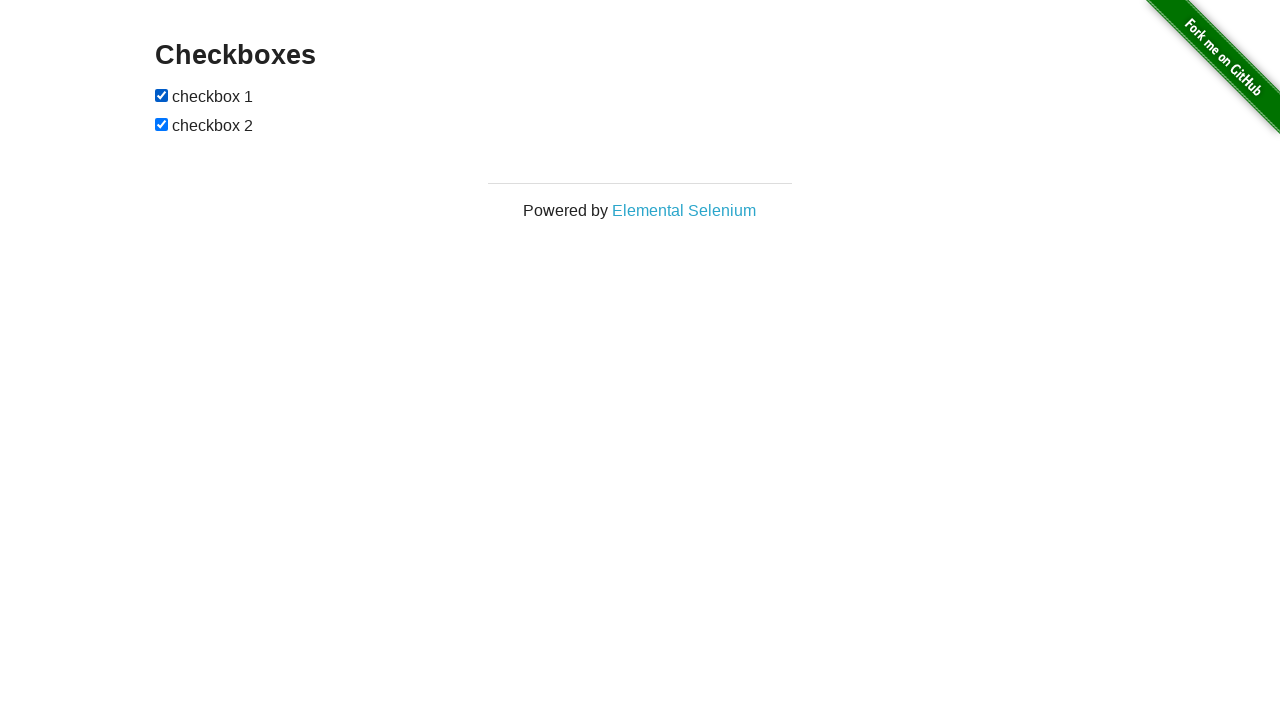

Clicked checkbox 2 of 2 at (162, 124) on input[type='checkbox'] >> nth=1
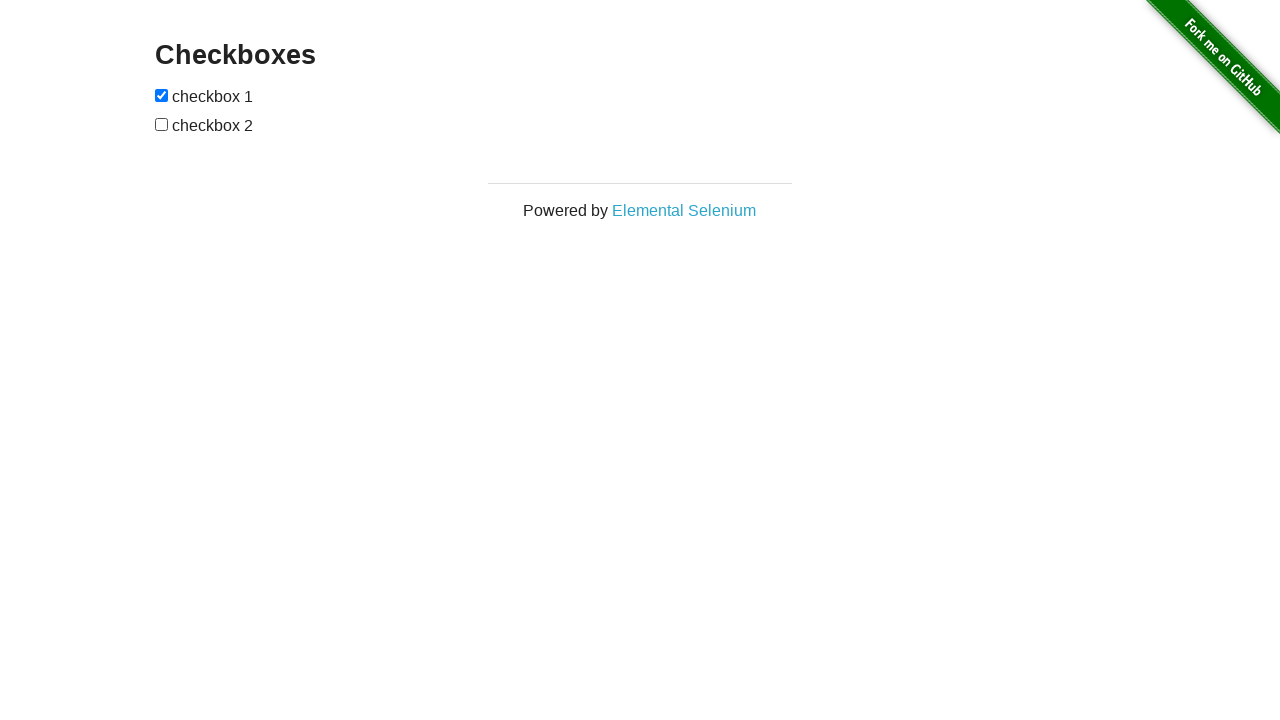

Located the first checkbox for verification
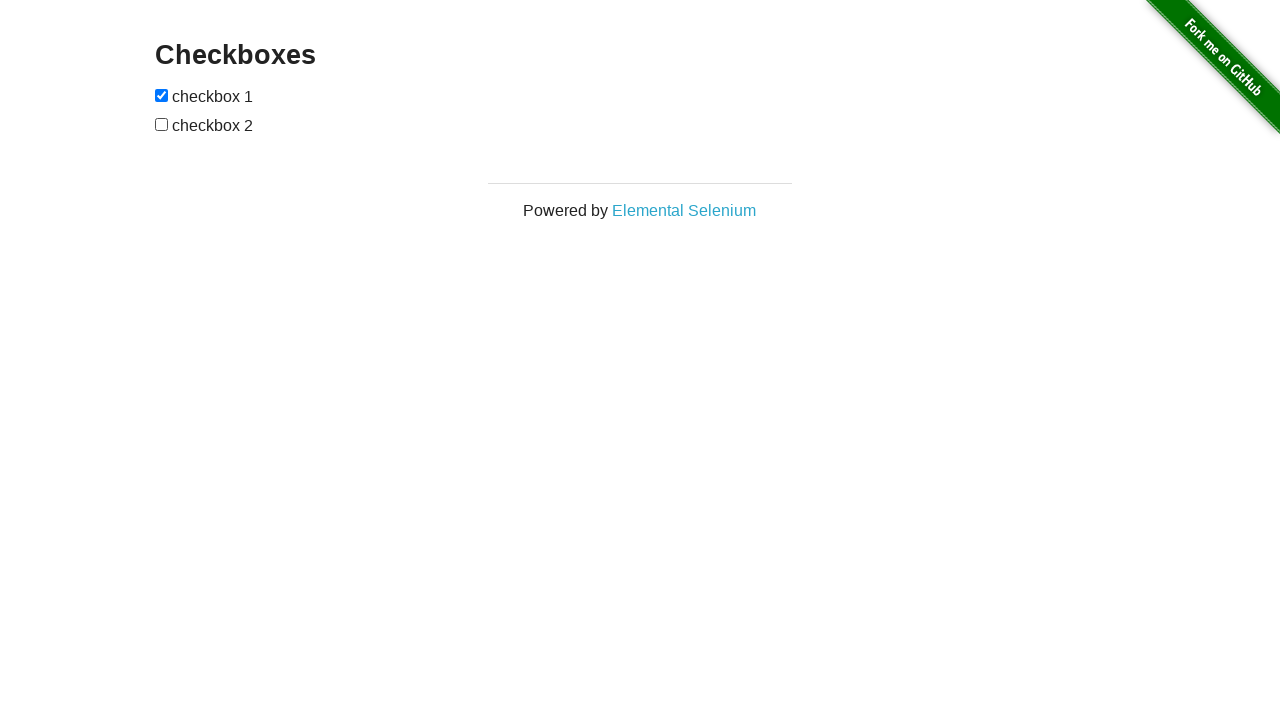

Verified that the first checkbox is selected
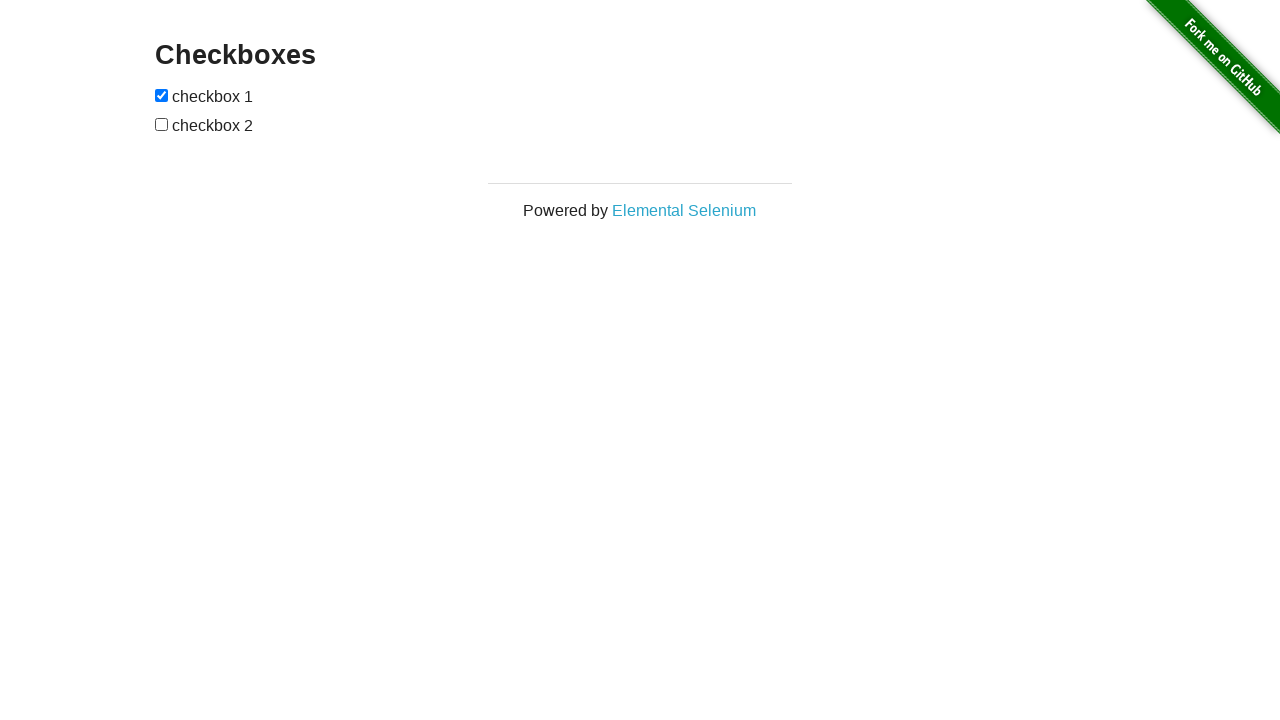

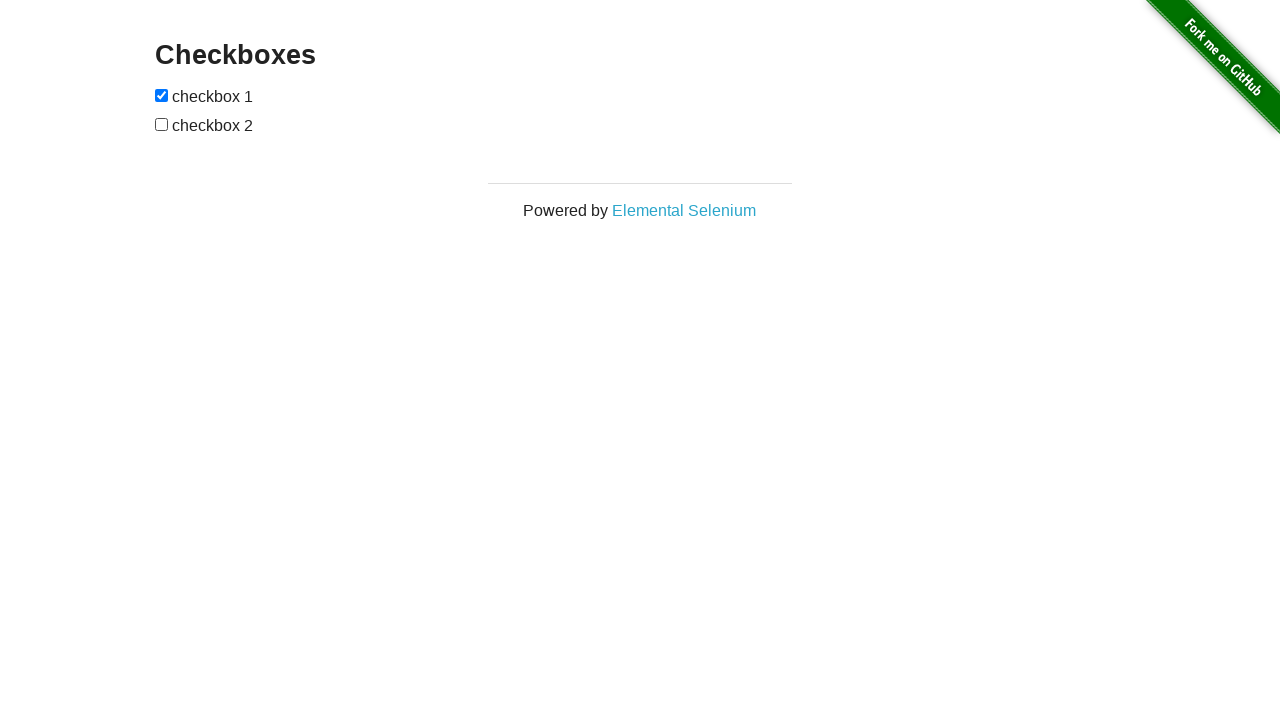